Tests iframe handling by switching to a frame and selecting an option from a dropdown menu

Starting URL: https://www.hyrtutorials.com/p/frames-practice.html

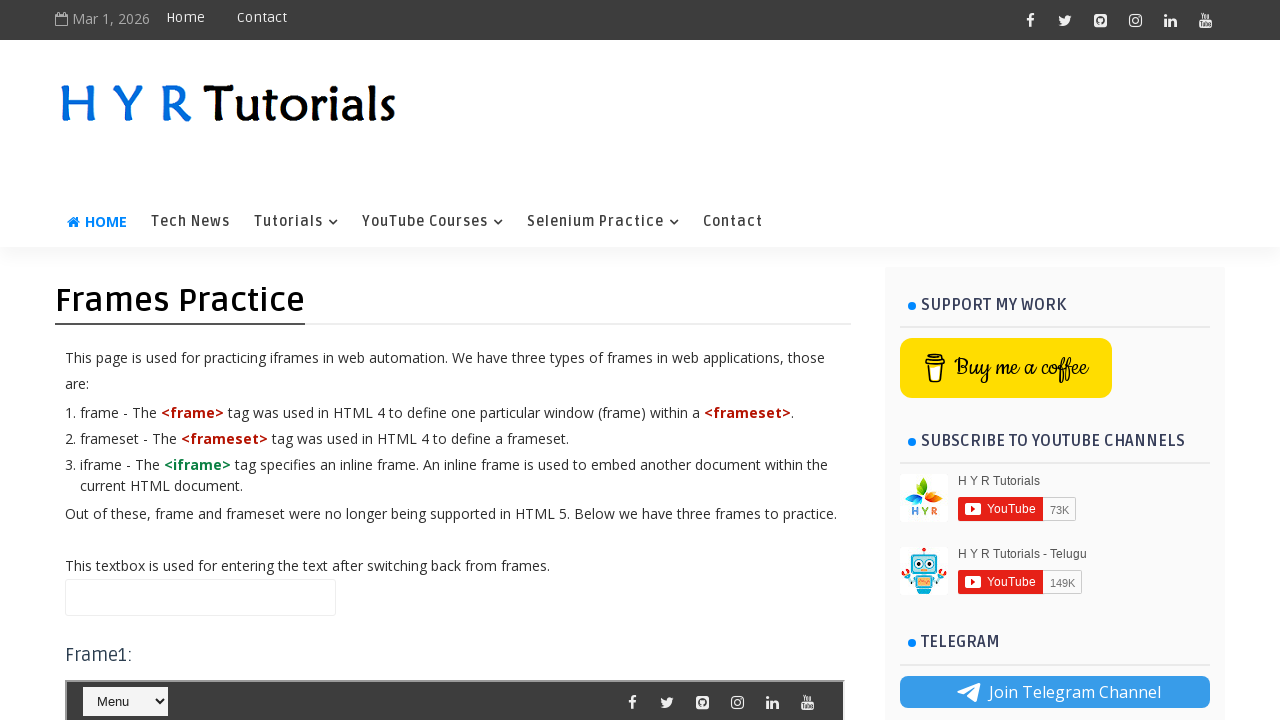

Switched to iframe 'frm1'
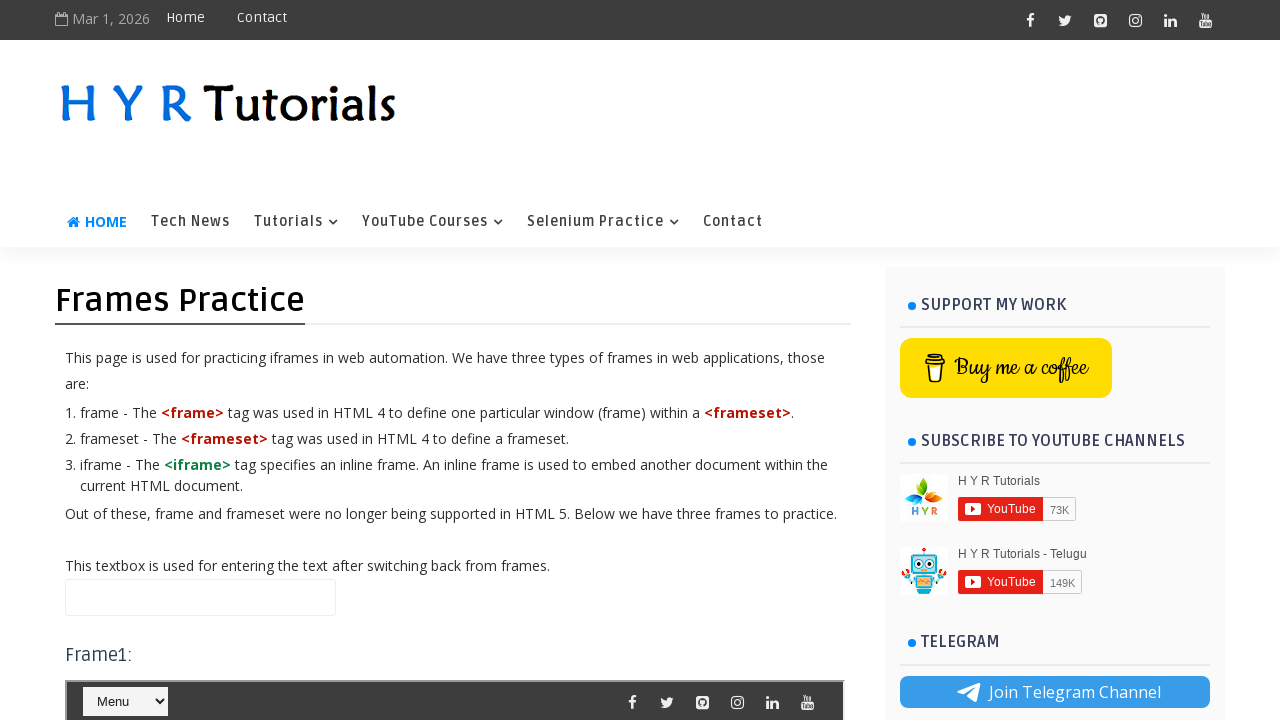

Selected '- Testing' option from dropdown menu in iframe
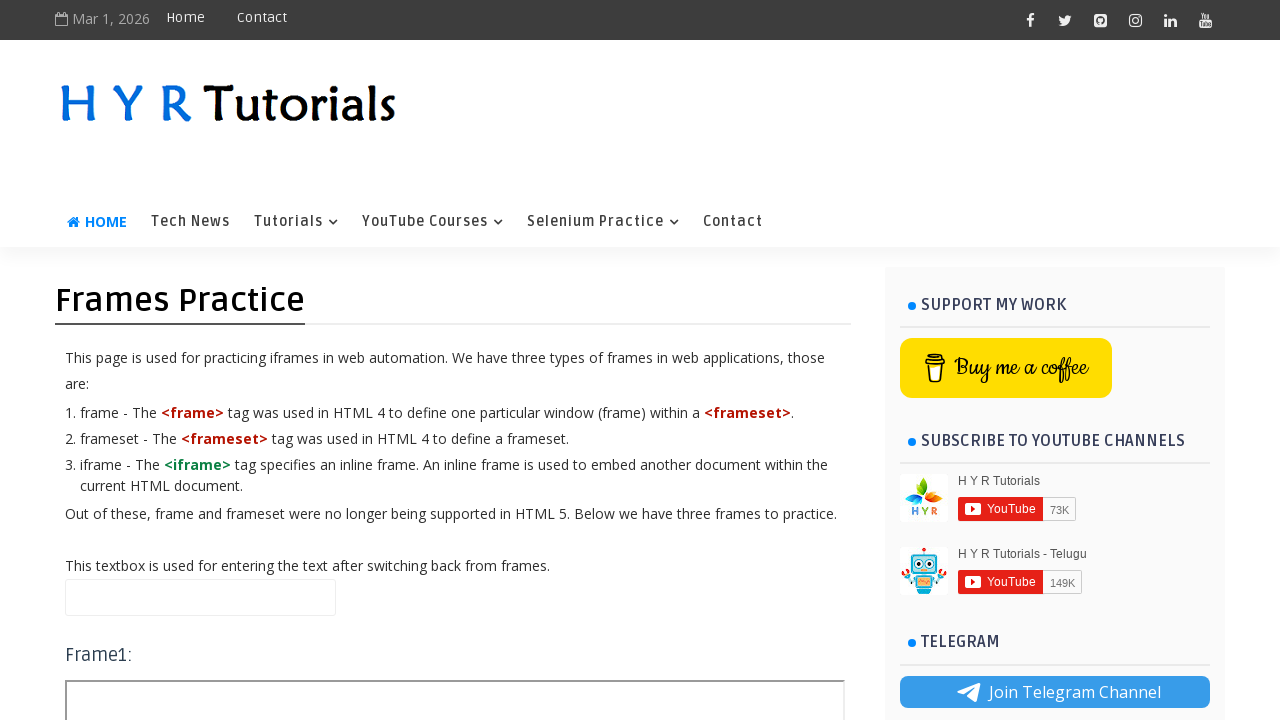

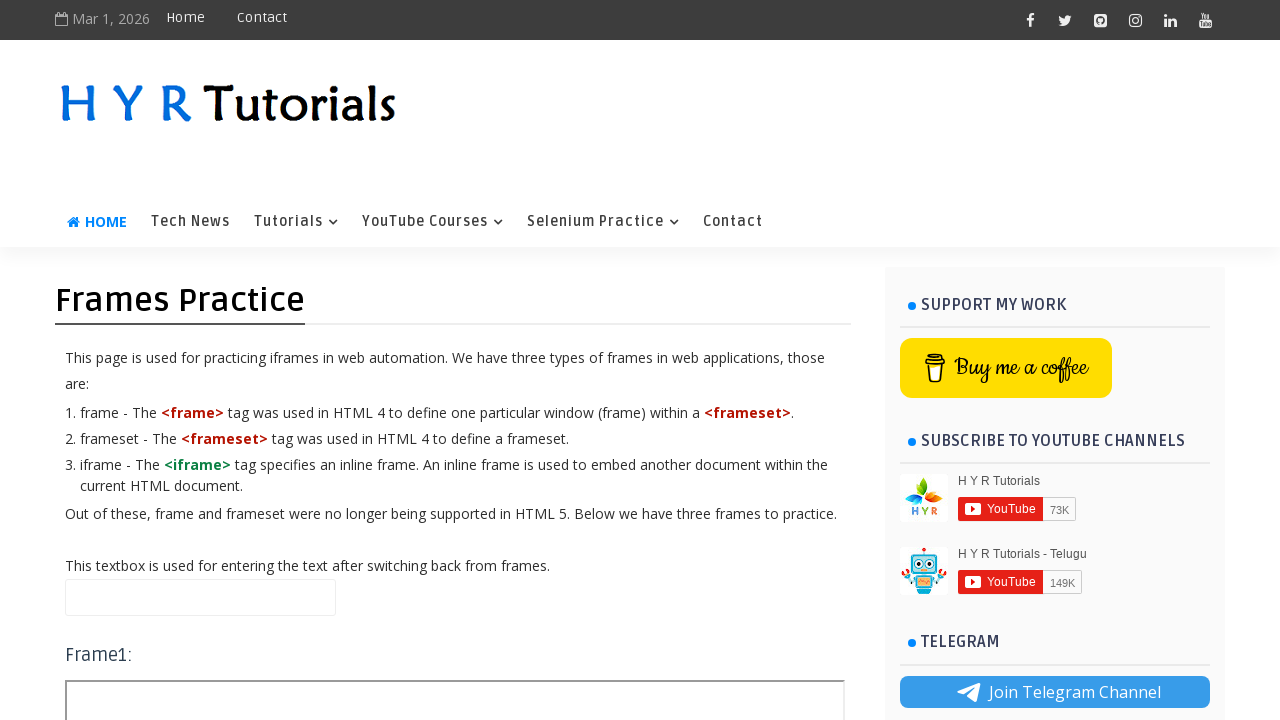